Tests multiplication operation on the scientific calculator by clicking number and operator buttons to perform a calculation

Starting URL: https://www.calculator.net/

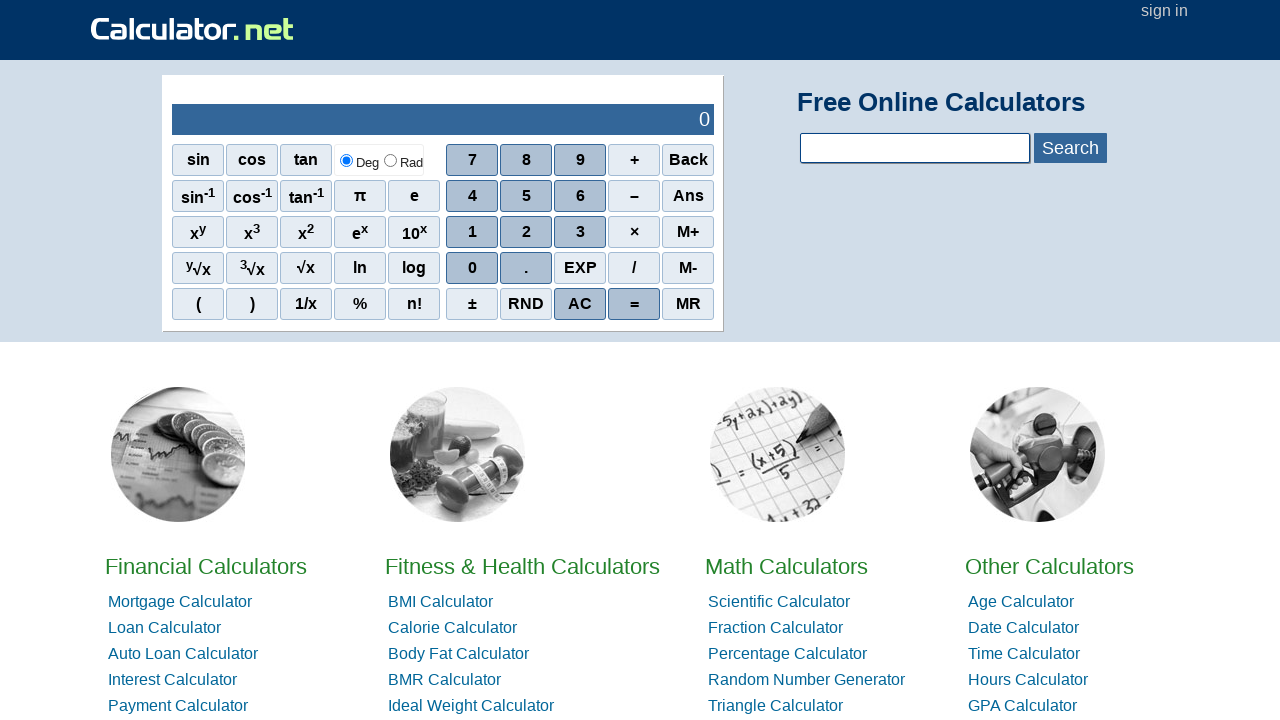

Clicked first number button on scientific calculator at (472, 196) on xpath=//*[@id='sciout']/tbody/tr[2]/td[2]/div/div[2]/span[1]
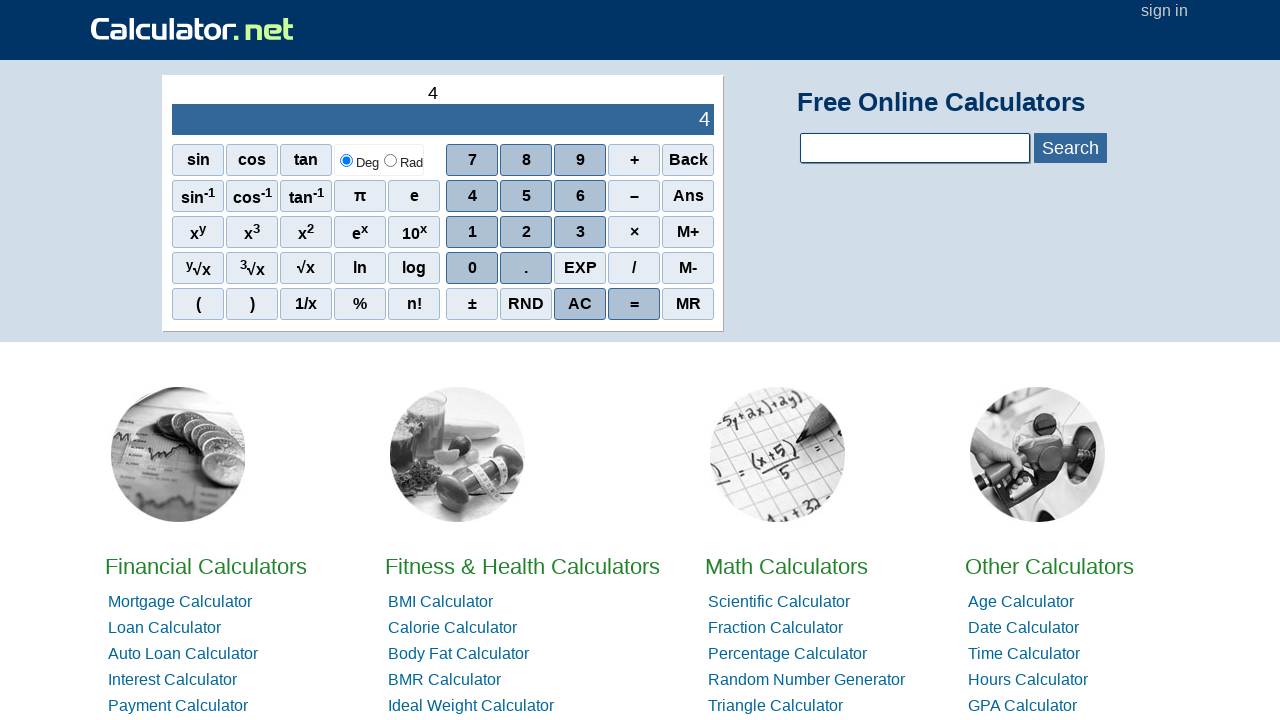

Clicked second button at (526, 232) on xpath=//*[@id='sciout']/tbody/tr[2]/td[2]/div/div[3]/span[2]
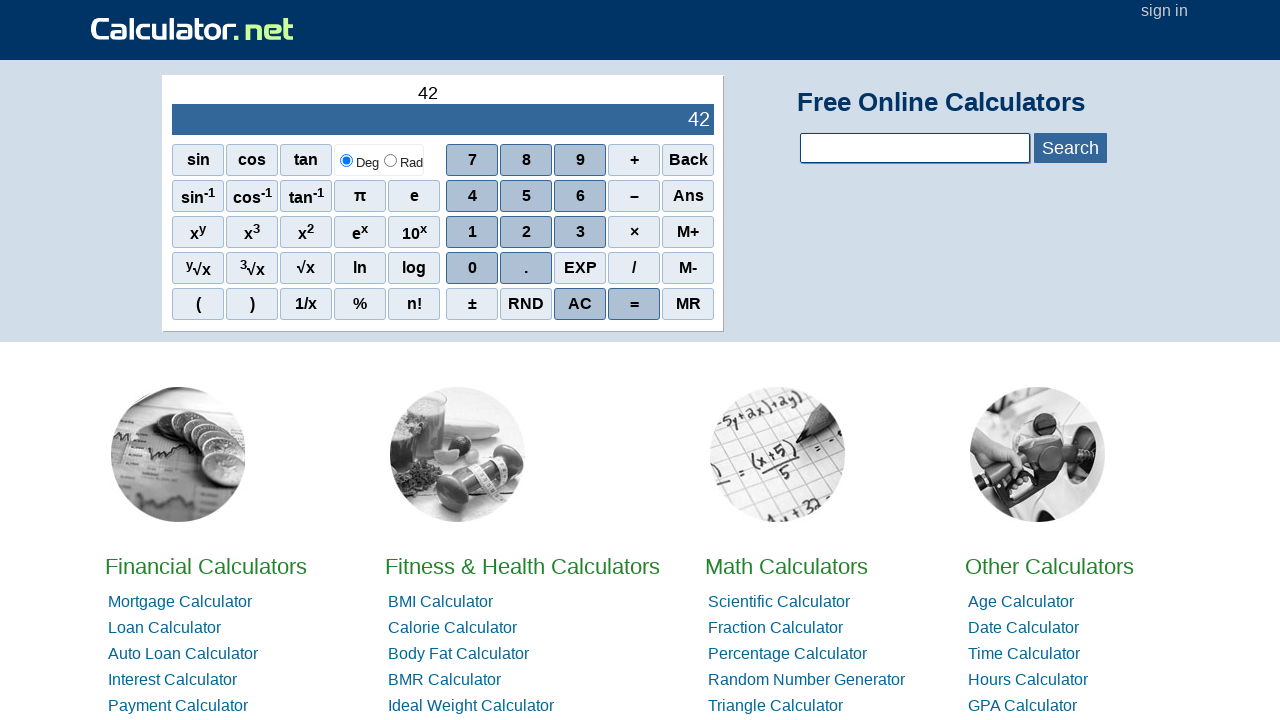

Clicked third button at (580, 232) on xpath=//*[@id='sciout']/tbody/tr[2]/td[2]/div/div[3]/span[3]
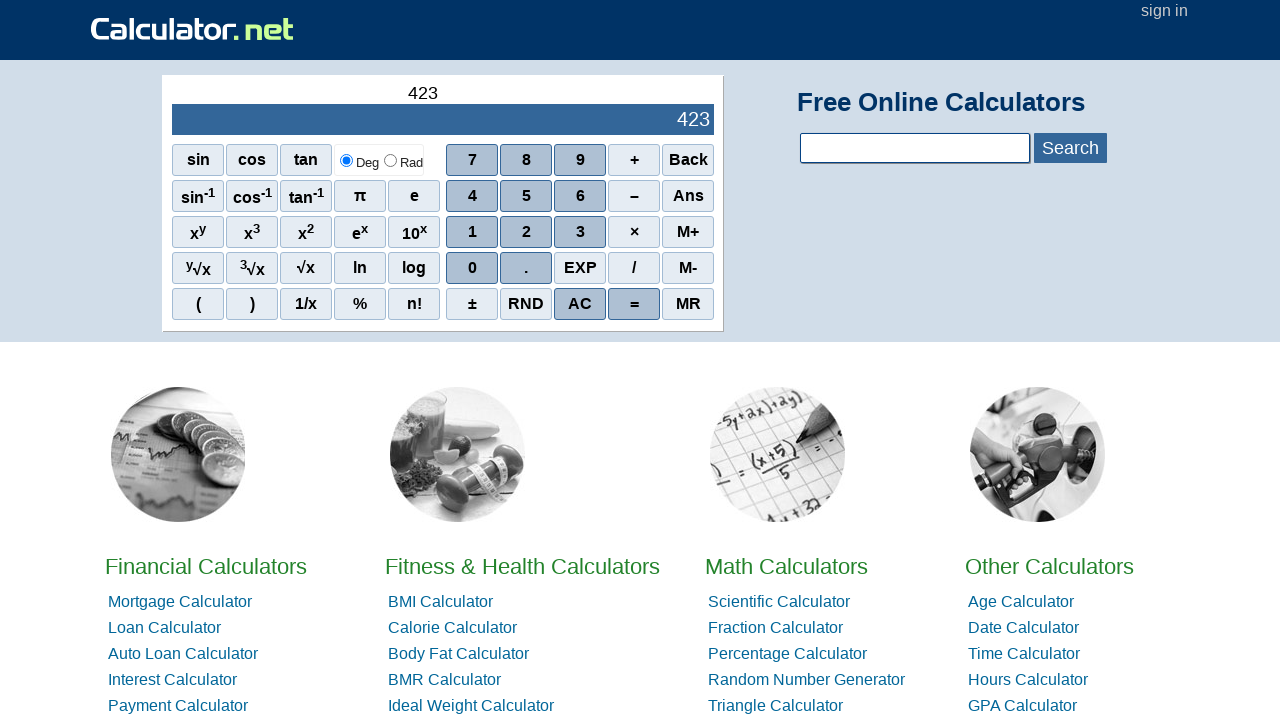

Clicked fourth button at (634, 232) on xpath=//*[@id='sciout']/tbody/tr[2]/td[2]/div/div[3]/span[4]
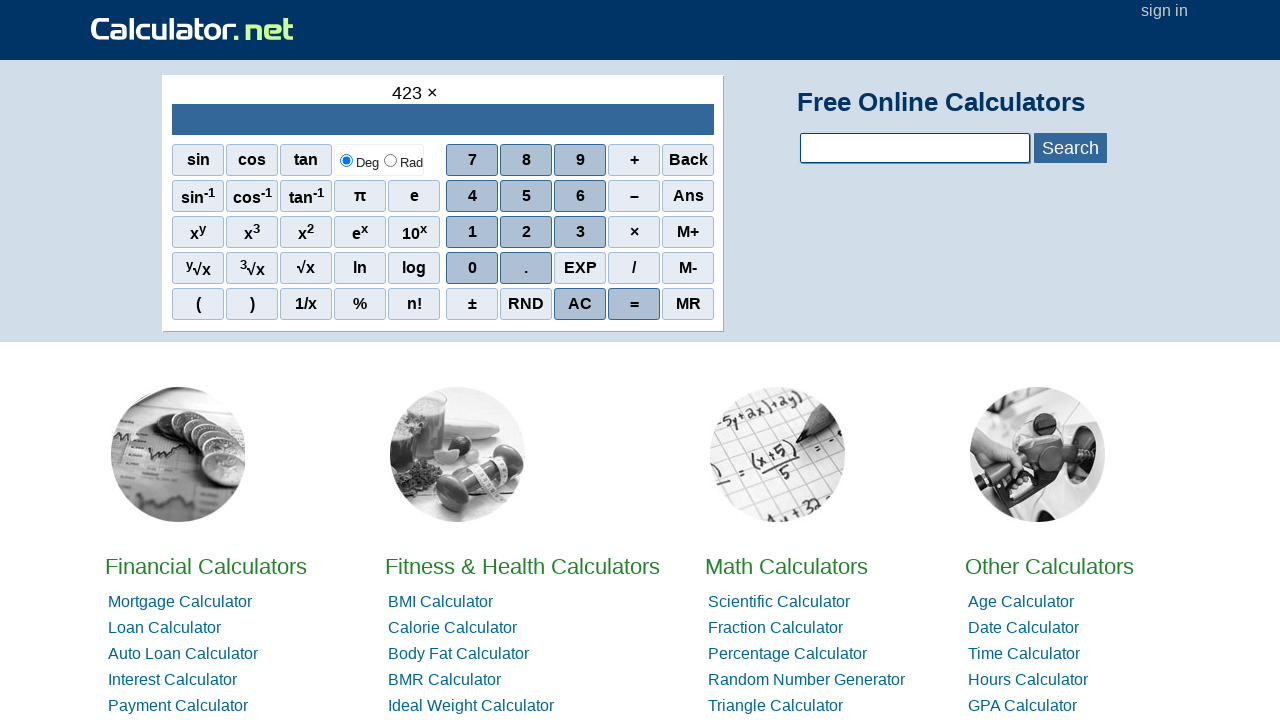

Clicked multiplication operator button at (526, 196) on xpath=//*[@id='sciout']/tbody/tr[2]/td[2]/div/div[2]/span[2]
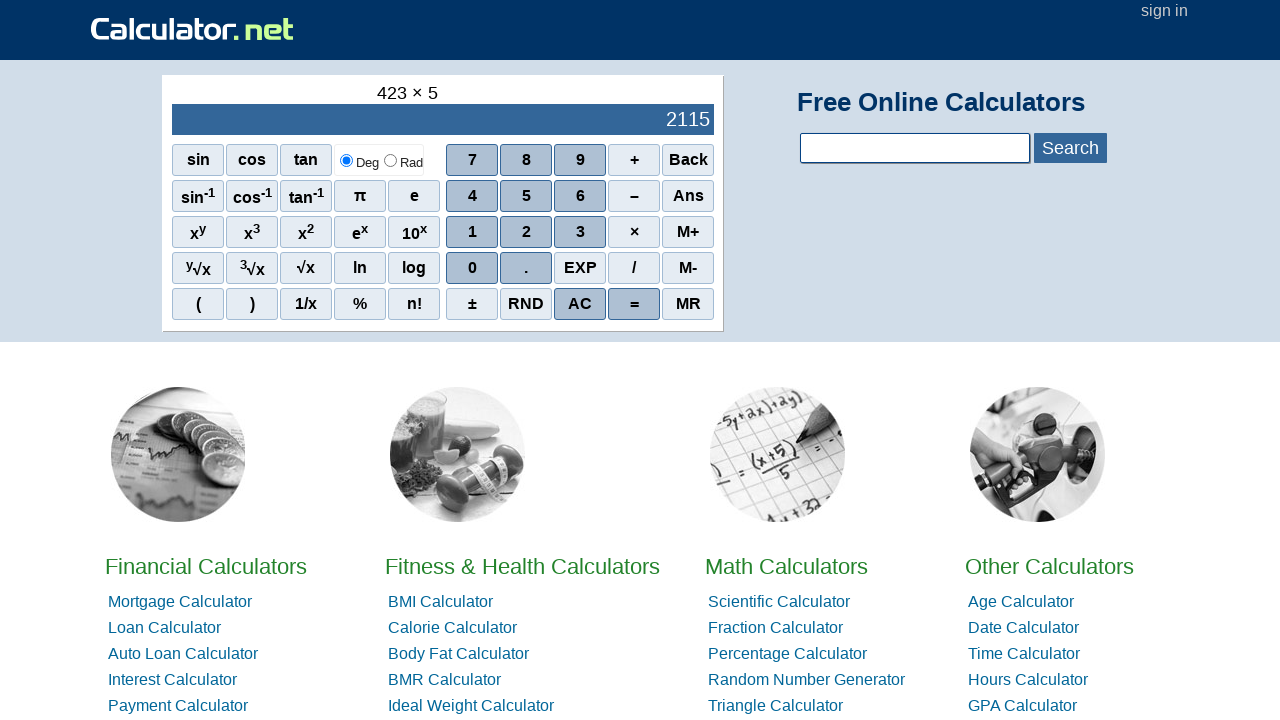

Clicked sixth button for second operand at (526, 232) on xpath=//*[@id='sciout']/tbody/tr[2]/td[2]/div/div[3]/span[2]
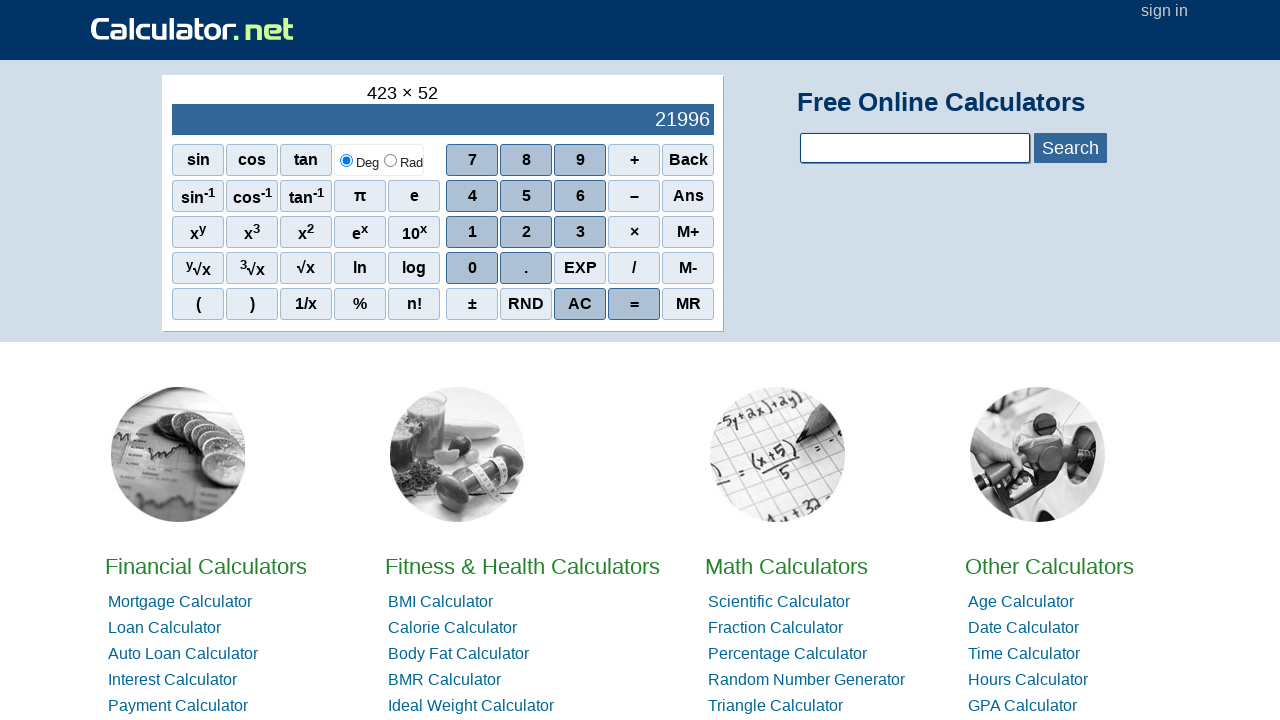

Clicked equals button to complete multiplication calculation at (526, 196) on xpath=//*[@id='sciout']/tbody/tr[2]/td[2]/div/div[2]/span[2]
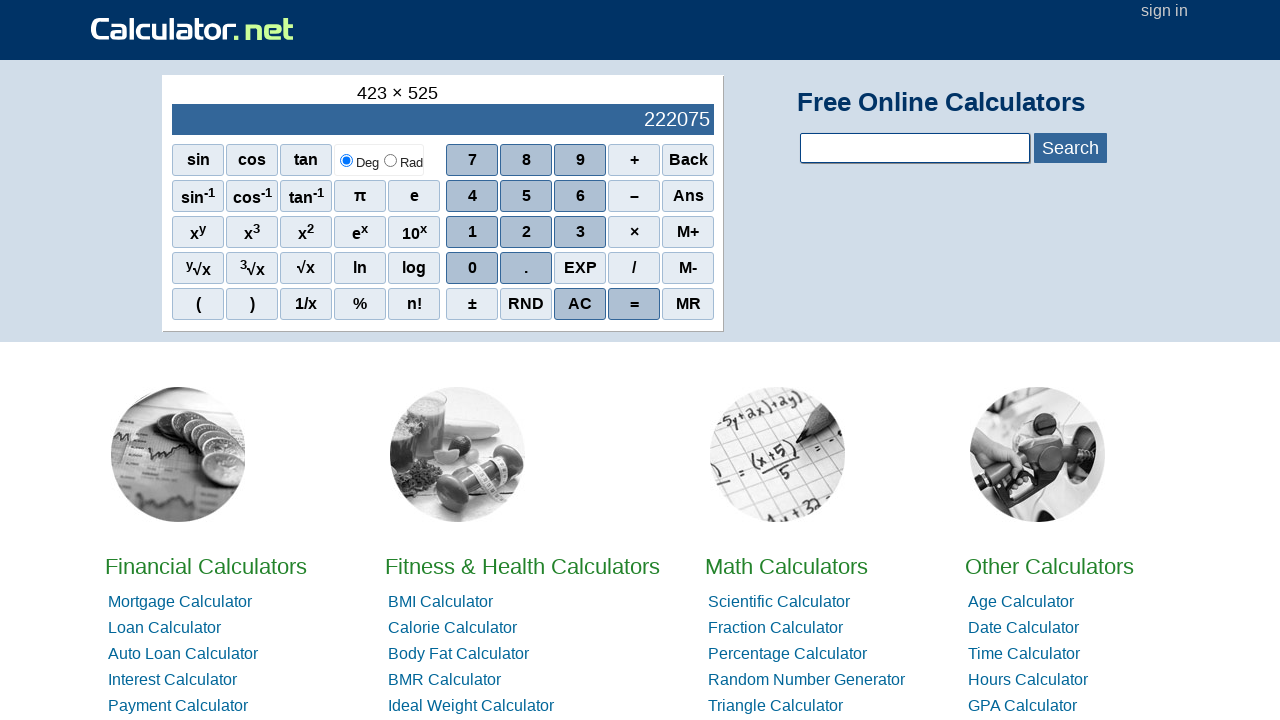

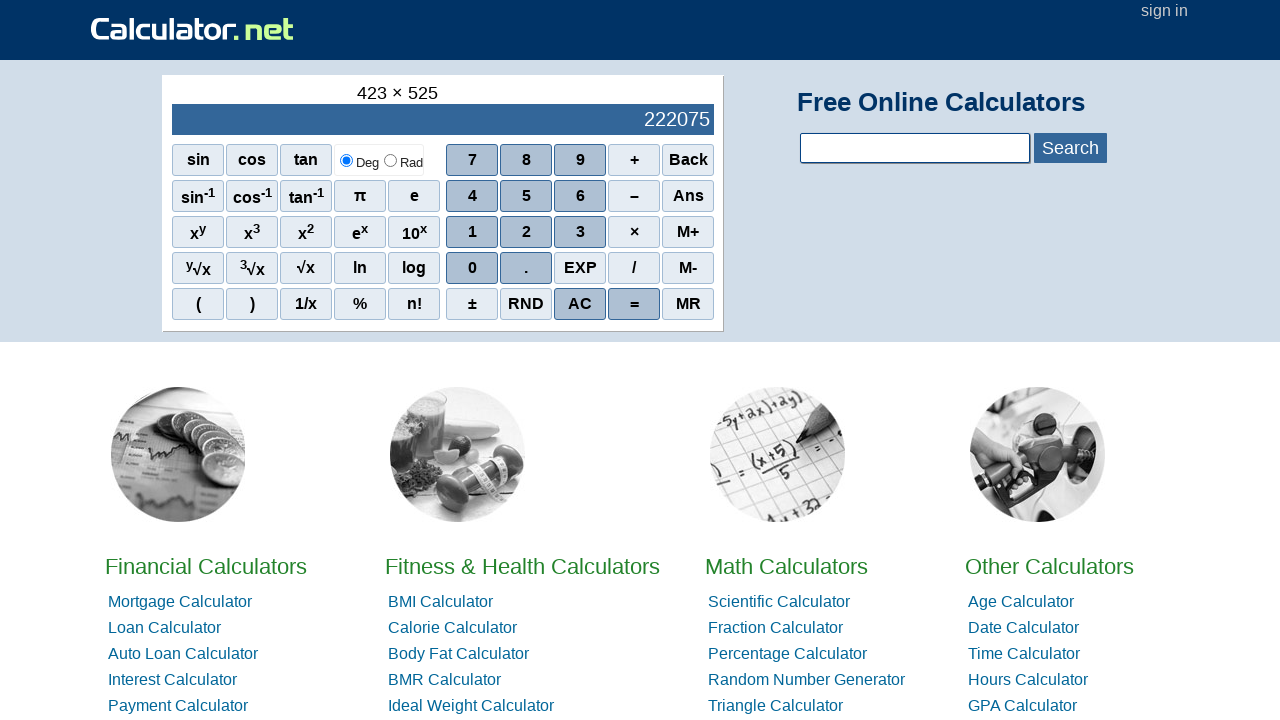